Navigates to McKesson website and verifies that links are present on the page

Starting URL: https://www.mckesson.com/

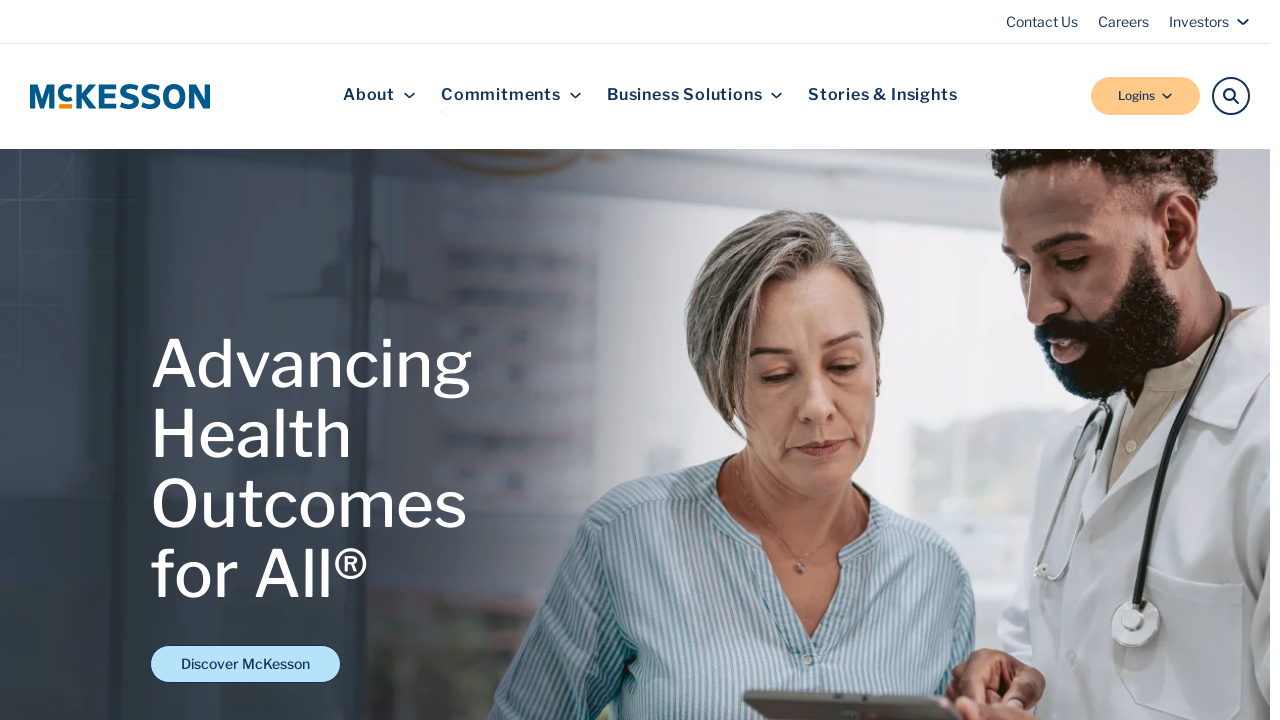

Navigated to McKesson website homepage
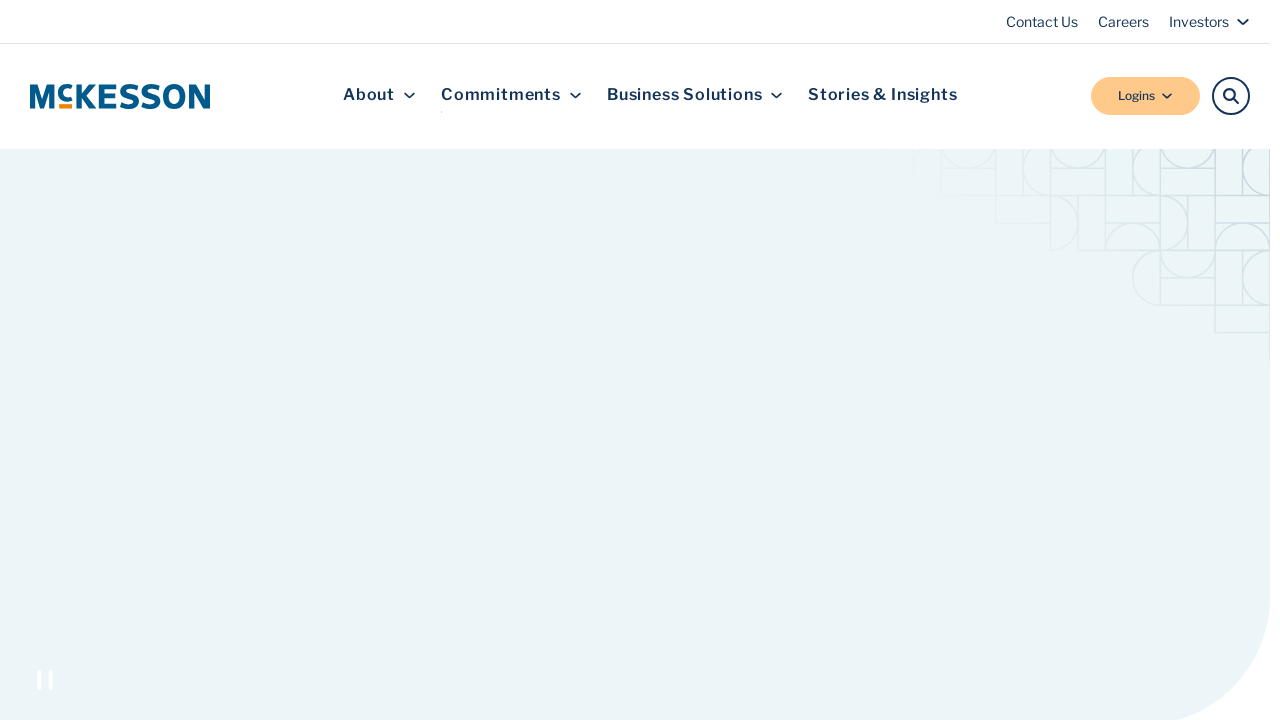

Links loaded on the page
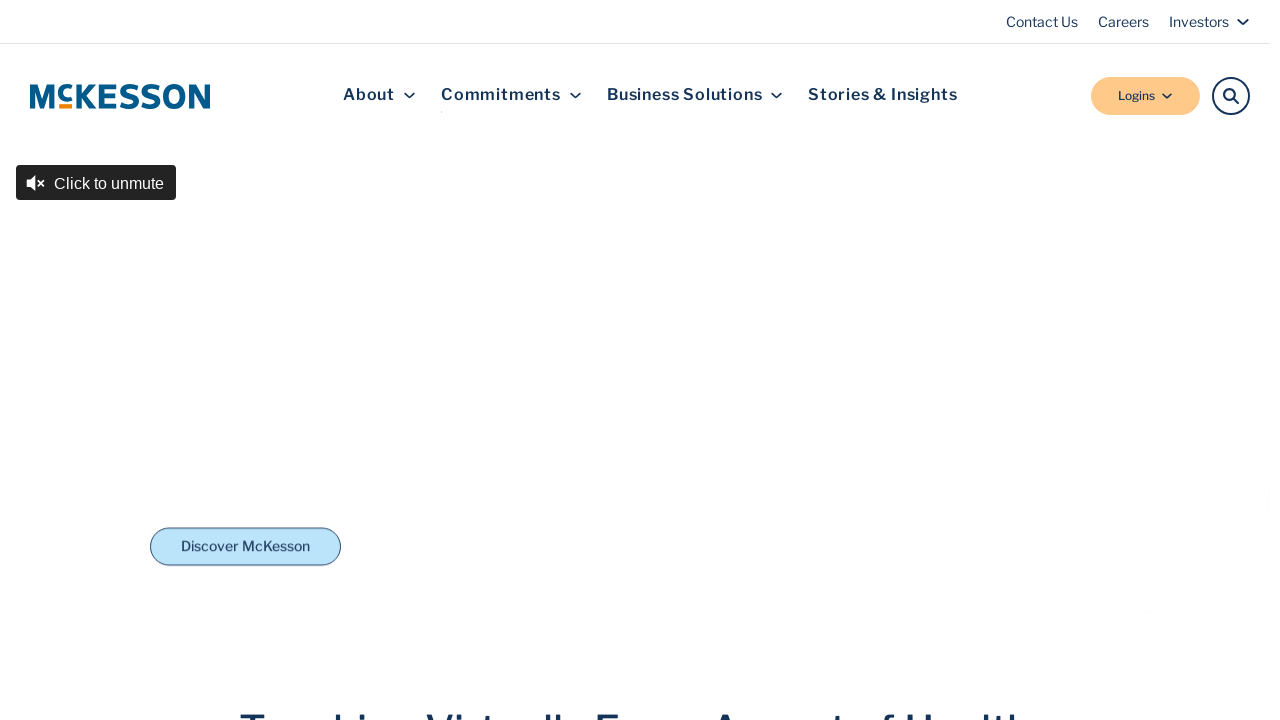

Retrieved all links from the page - found 154 links
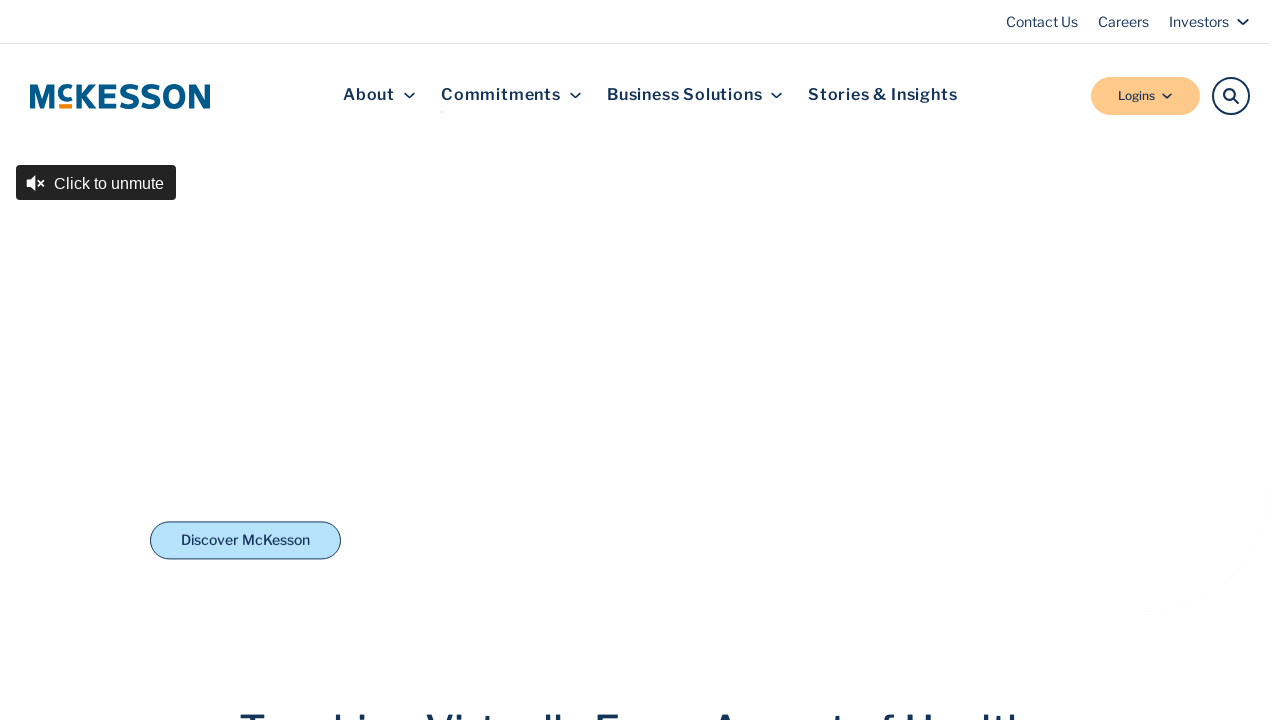

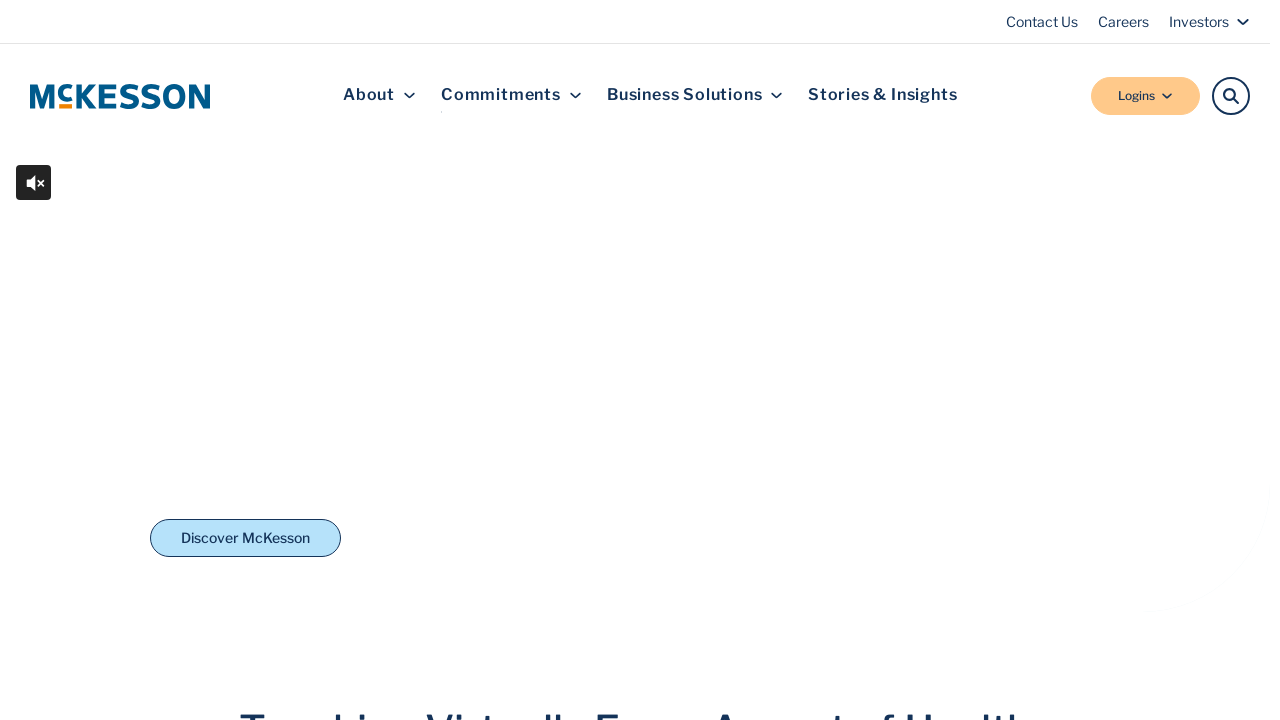